Tests dropdown selection functionality by selecting options using visible text and value, then verifying the selected option's attributes.

Starting URL: https://the-internet.herokuapp.com/dropdown

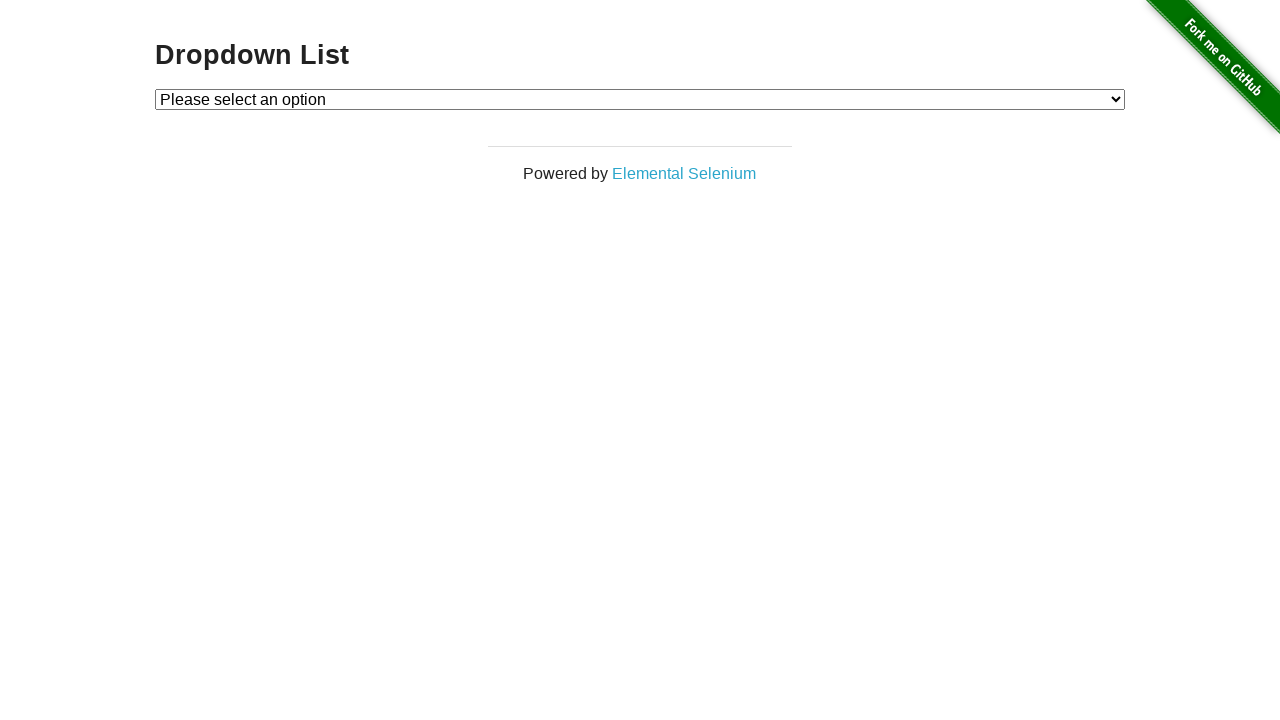

Selected 'Option 2' from dropdown by visible text on #dropdown
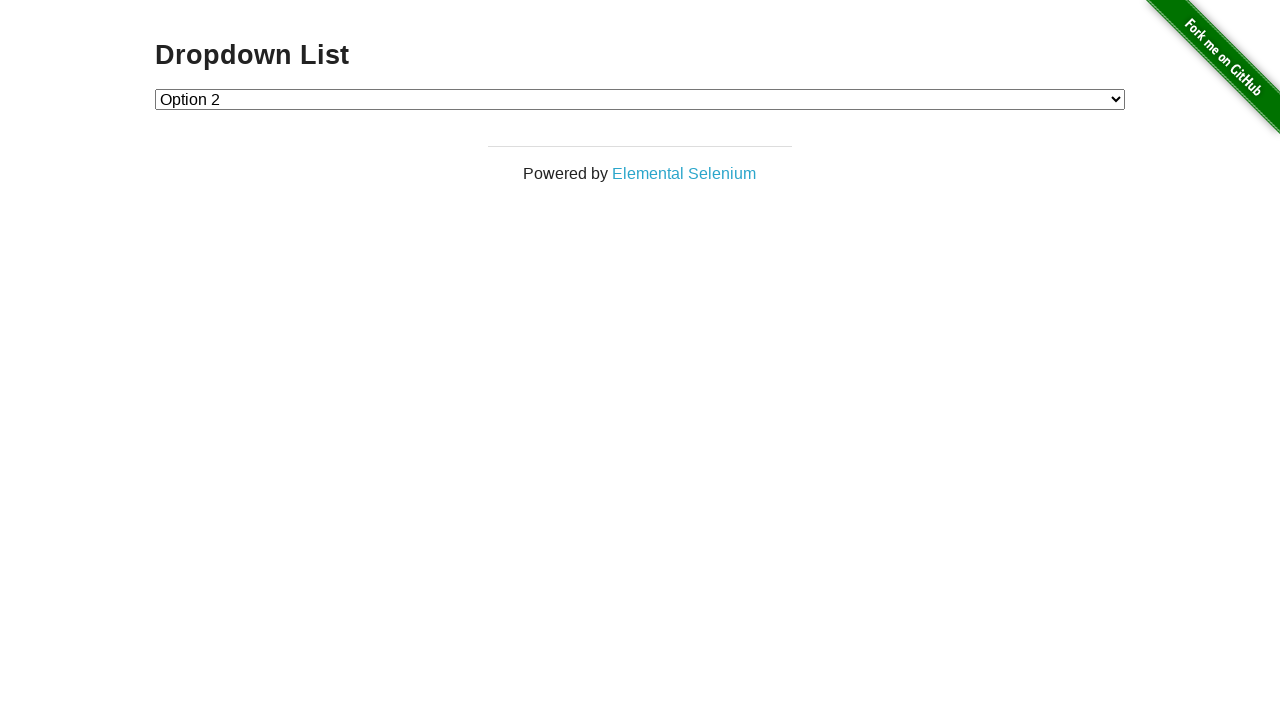

Retrieved selected dropdown value
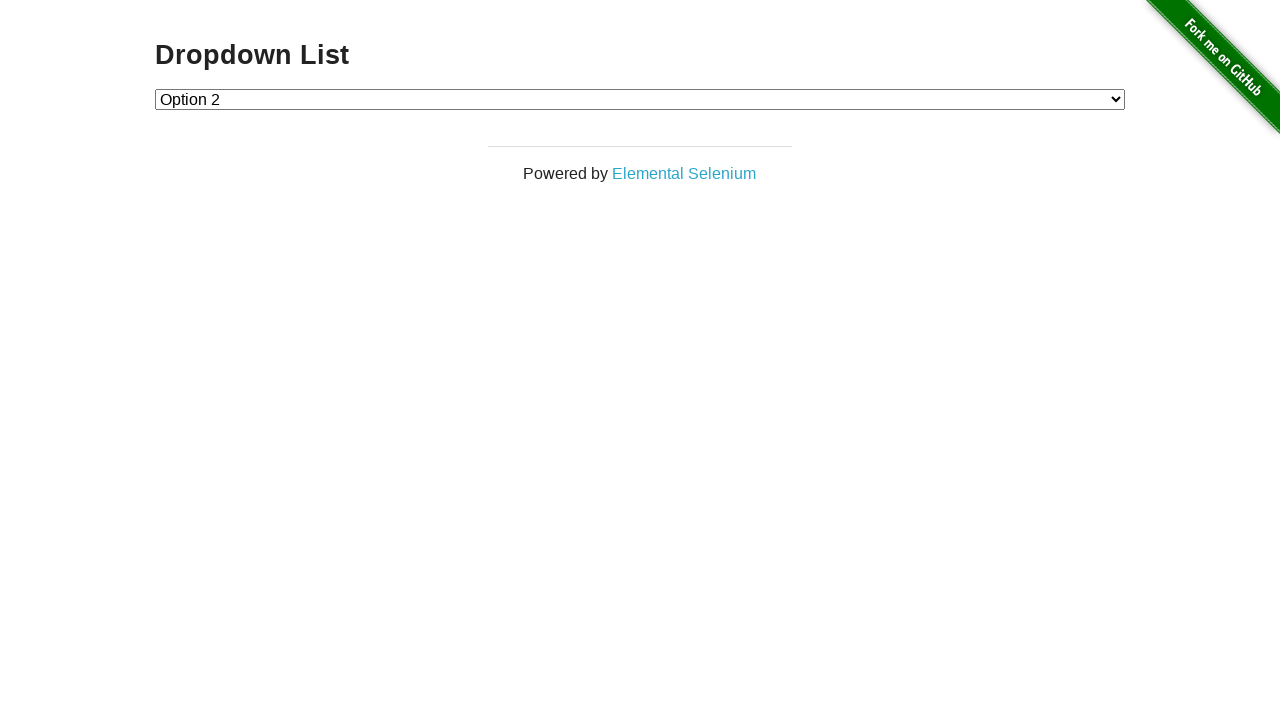

Verified Option 2 value is '2'
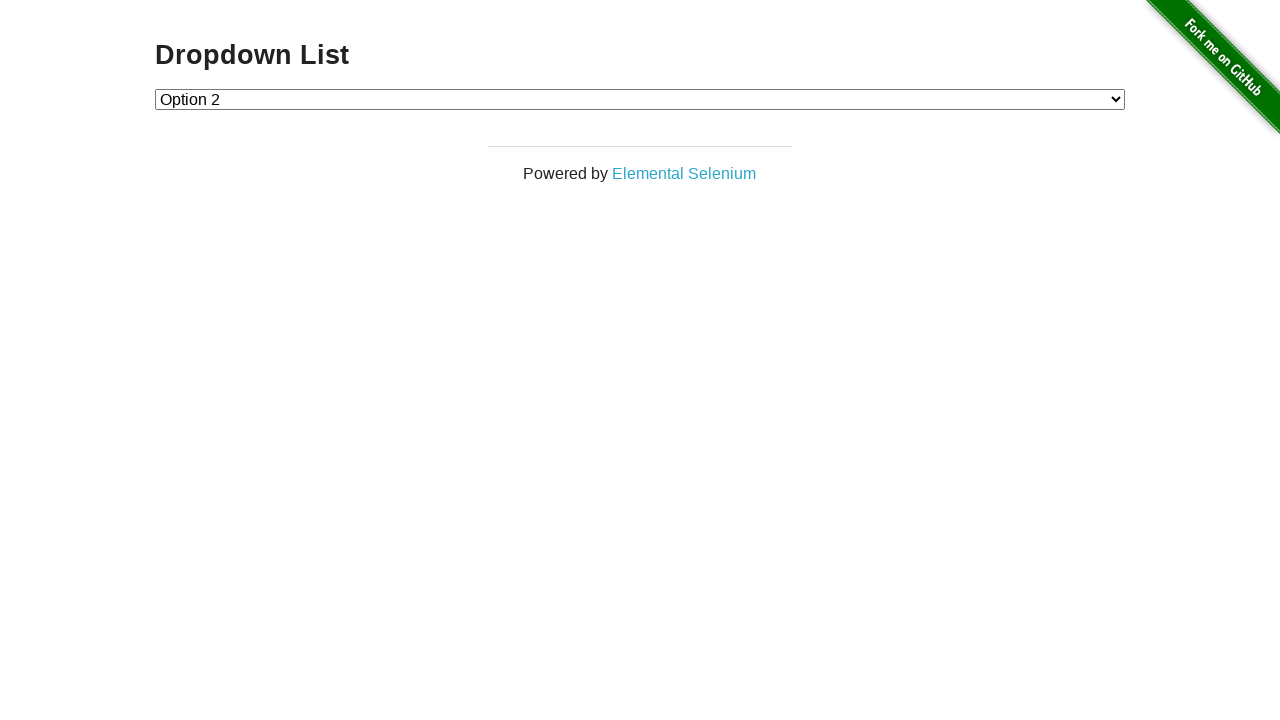

Selected 'Option 1' from dropdown by value on #dropdown
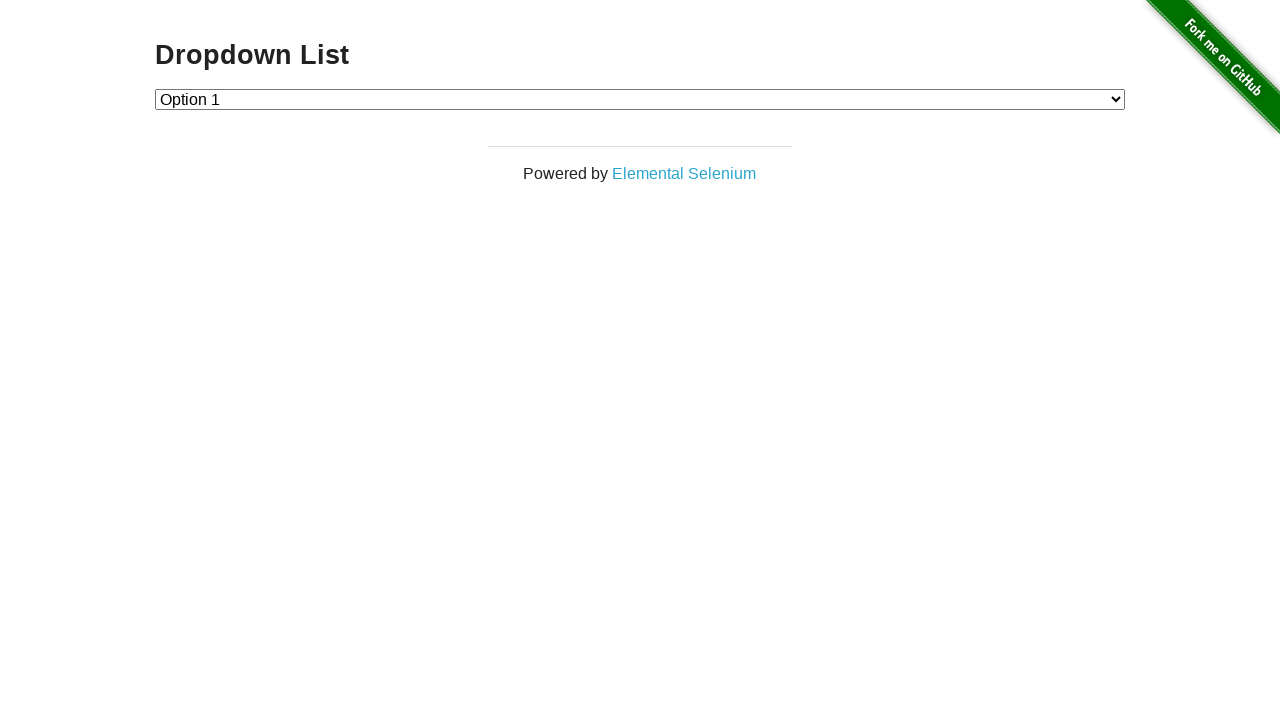

Retrieved selected dropdown option text
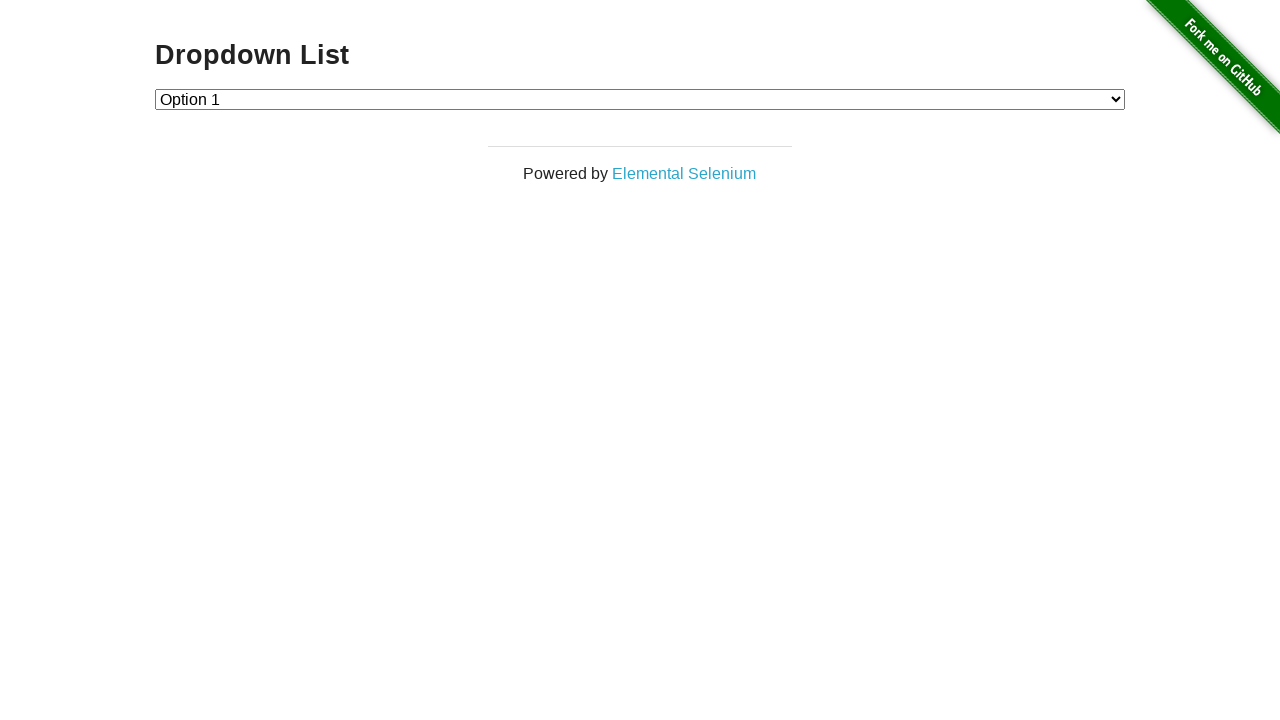

Verified Option 1 text is 'Option 1'
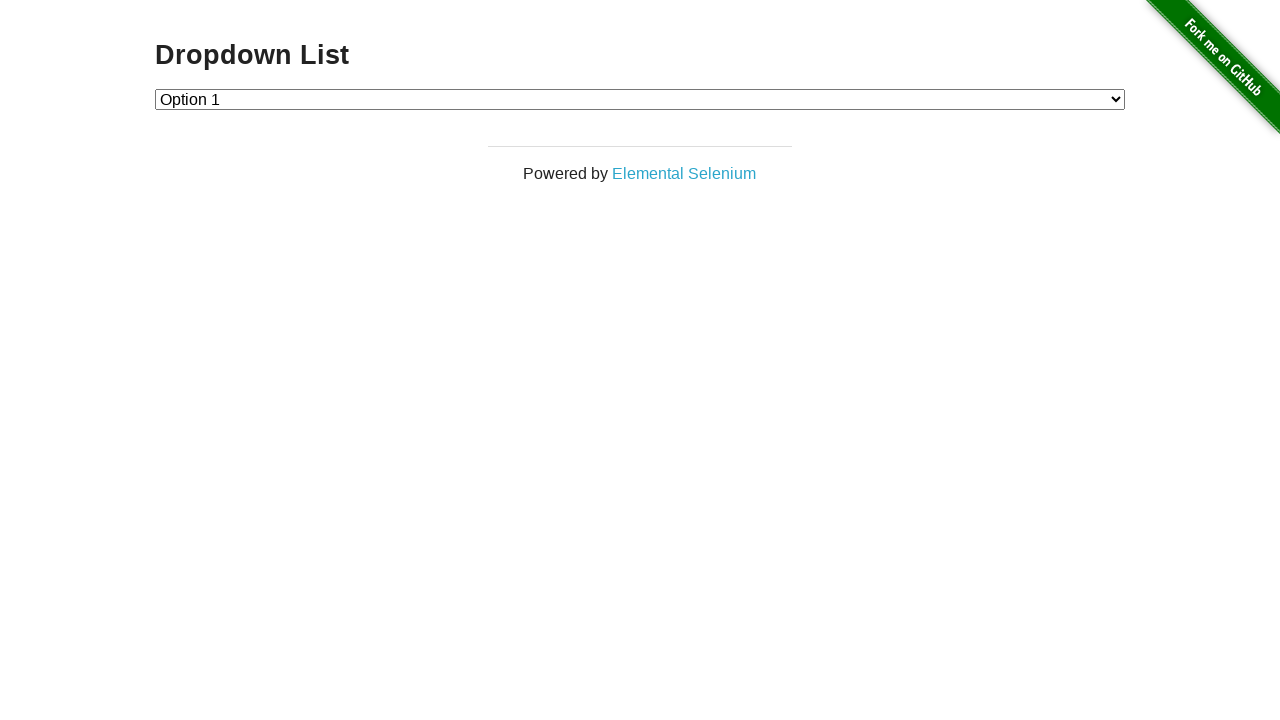

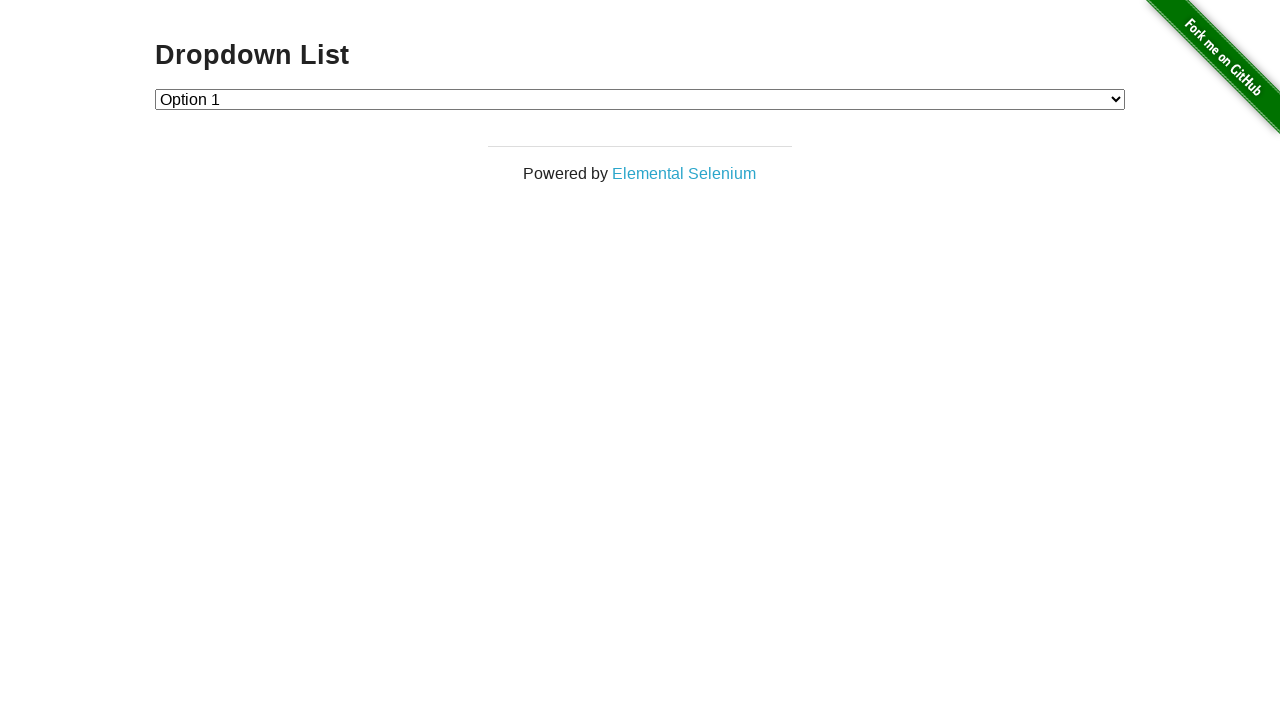